Tests jQuery dropdown menu functionality by navigating to the Selectmenu page and selecting a number from a custom dropdown widget

Starting URL: http://demo.automationtalks.com/

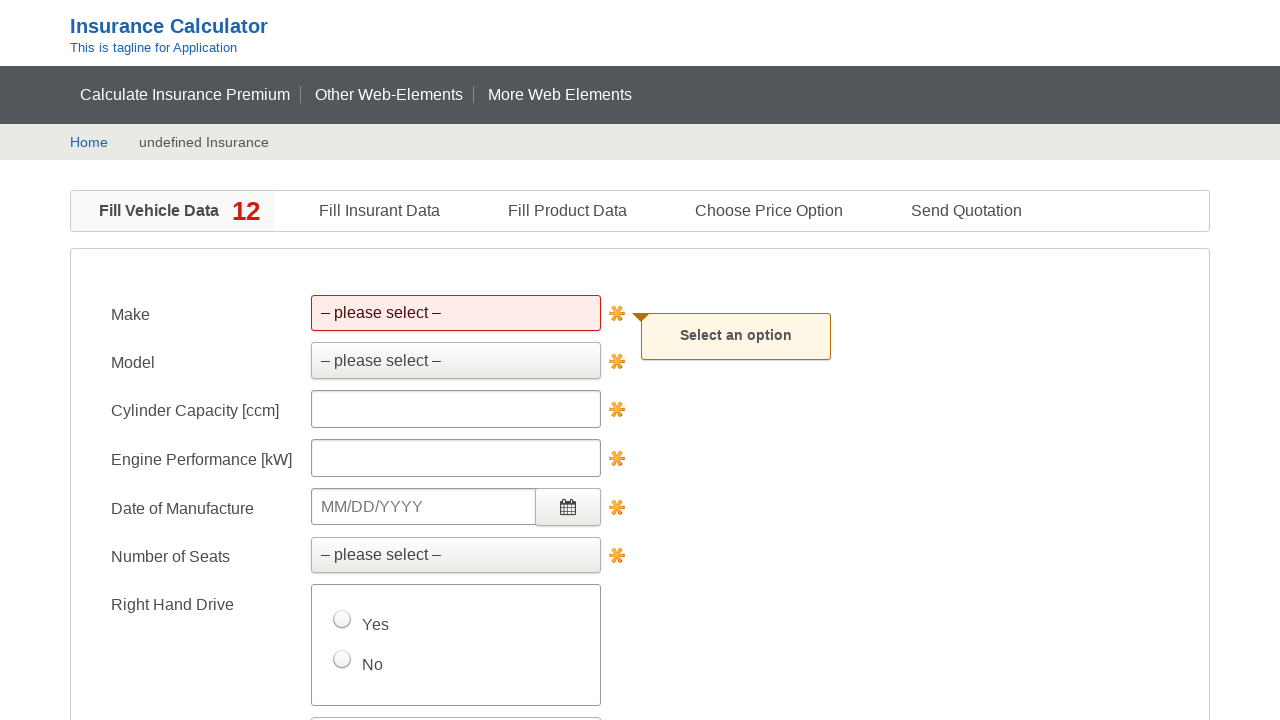

Clicked on 'Other Web-Elements' menu item at (389, 94) on xpath=//a[text()='Other Web-Elements']
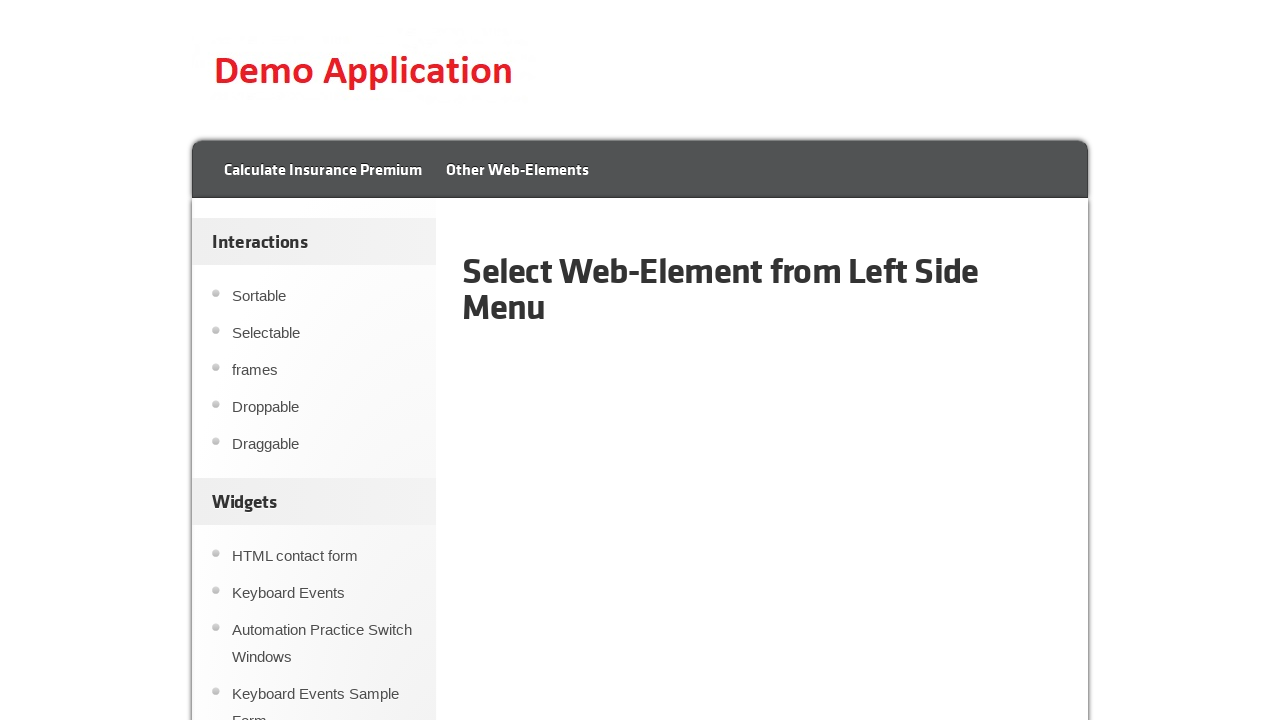

Clicked on 'Selectmenu' link in the sidebar at (324, 361) on xpath=//div[@id='sidebar']//a[text()='Selectmenu']
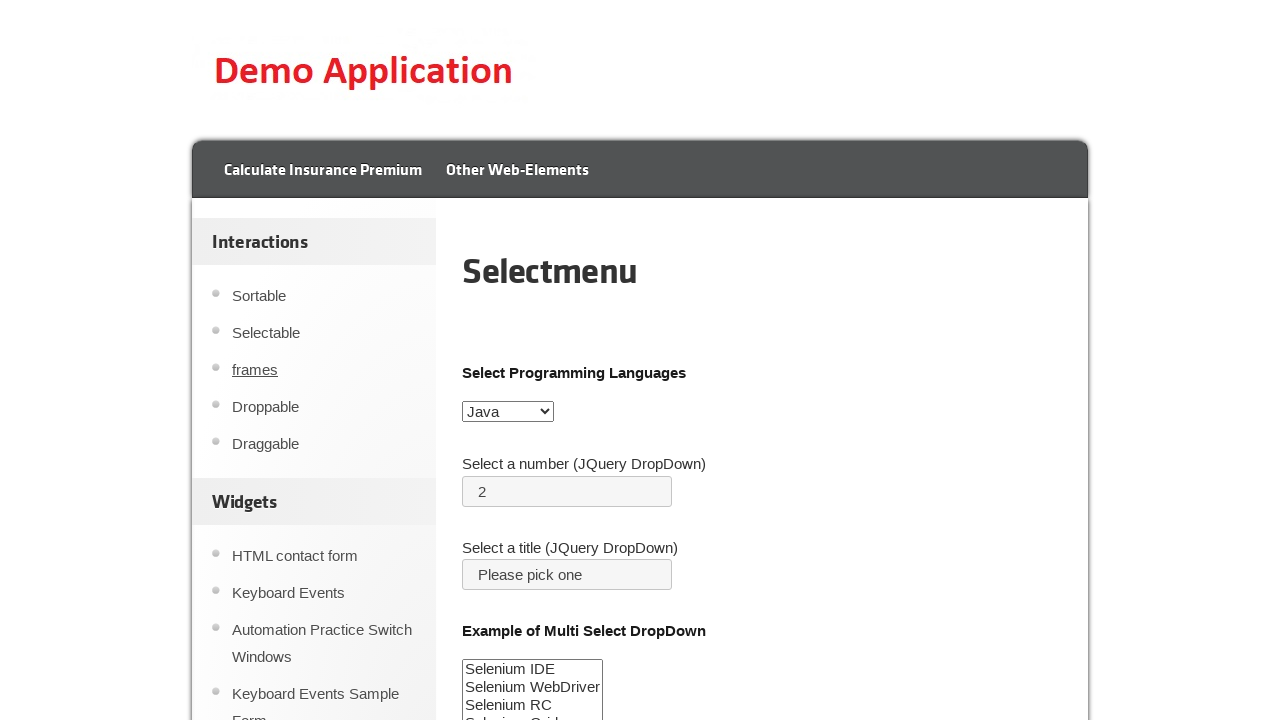

Clicked on jQuery number dropdown button to open menu at (567, 491) on #number-button
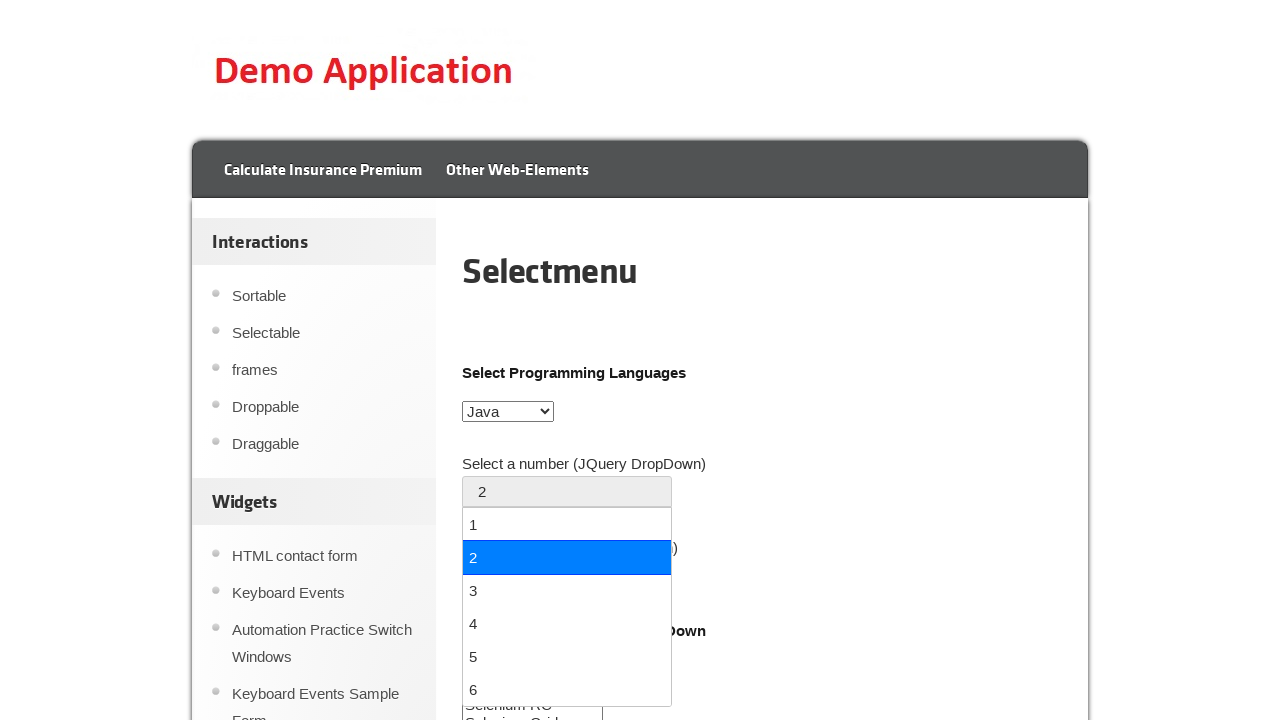

Selected number '1' from the dropdown menu at (567, 524) on //ul[@id='number-menu']//div[text()='1']
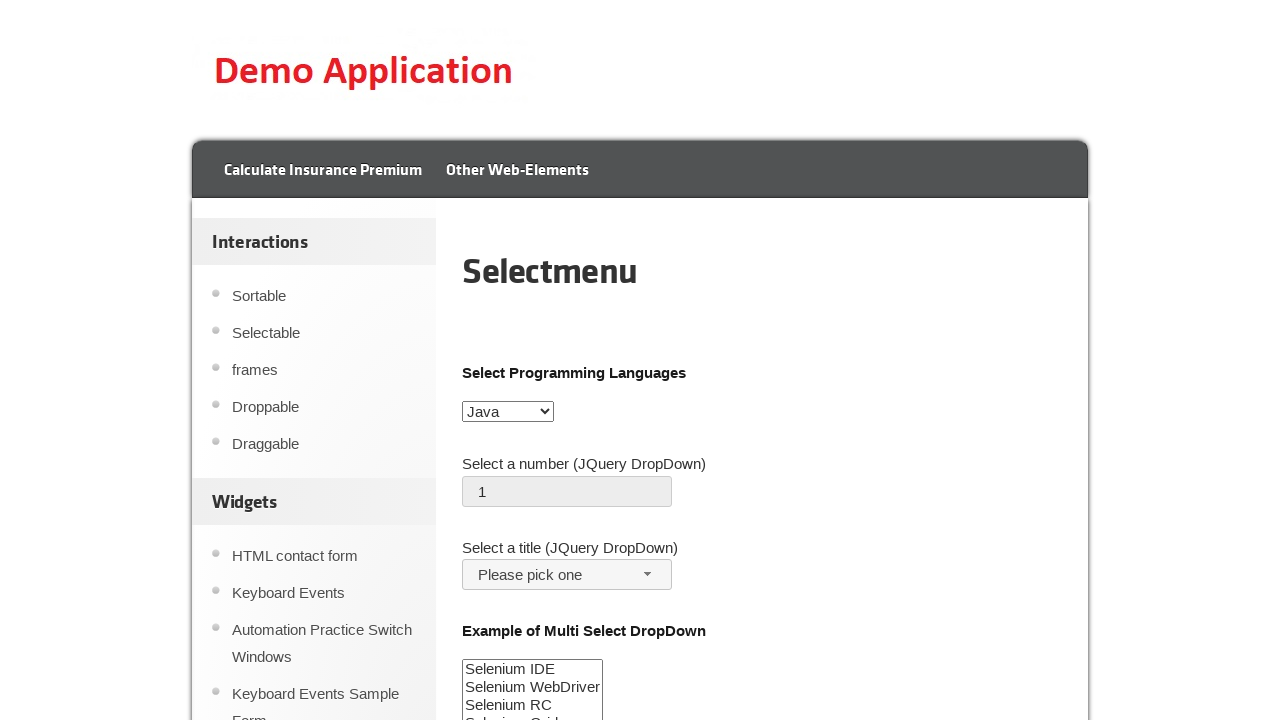

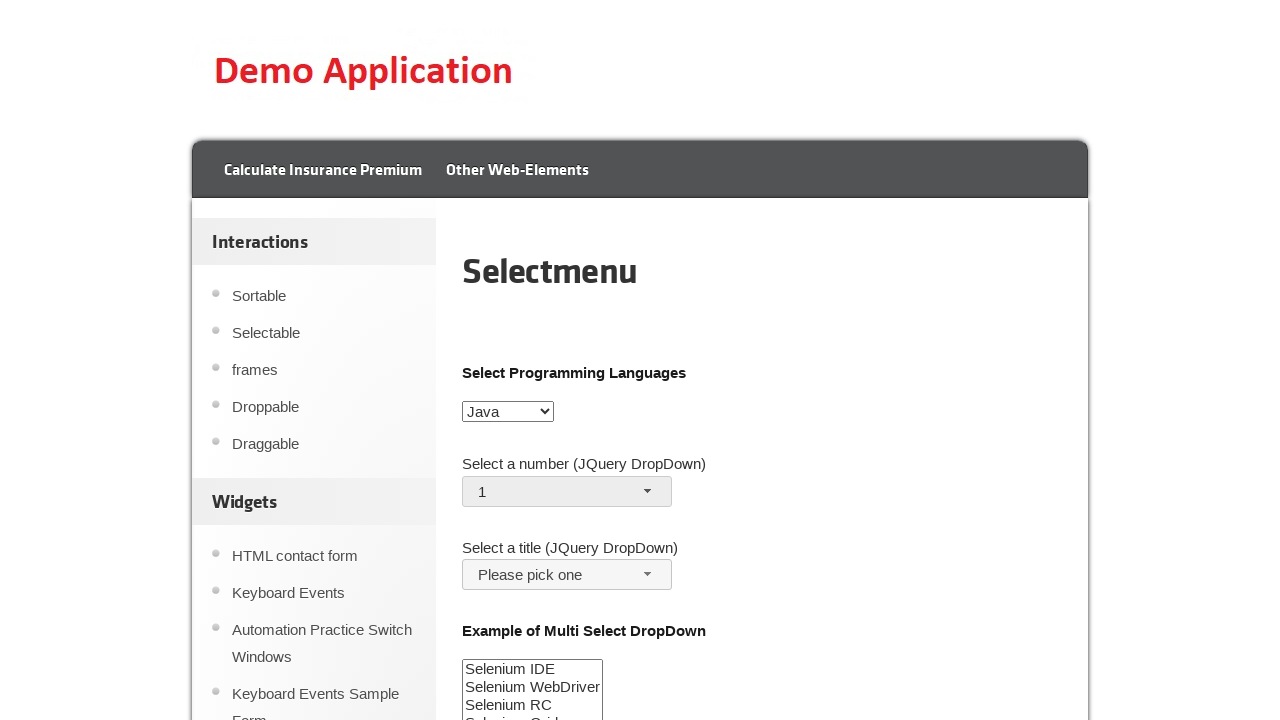